Tests dropdown and checkbox functionality on a flight booking practice page by selecting a "friends and family" checkbox, incrementing adult passenger count multiple times, and verifying trip type selection enables a return date field.

Starting URL: https://rahulshettyacademy.com/dropdownsPractise/

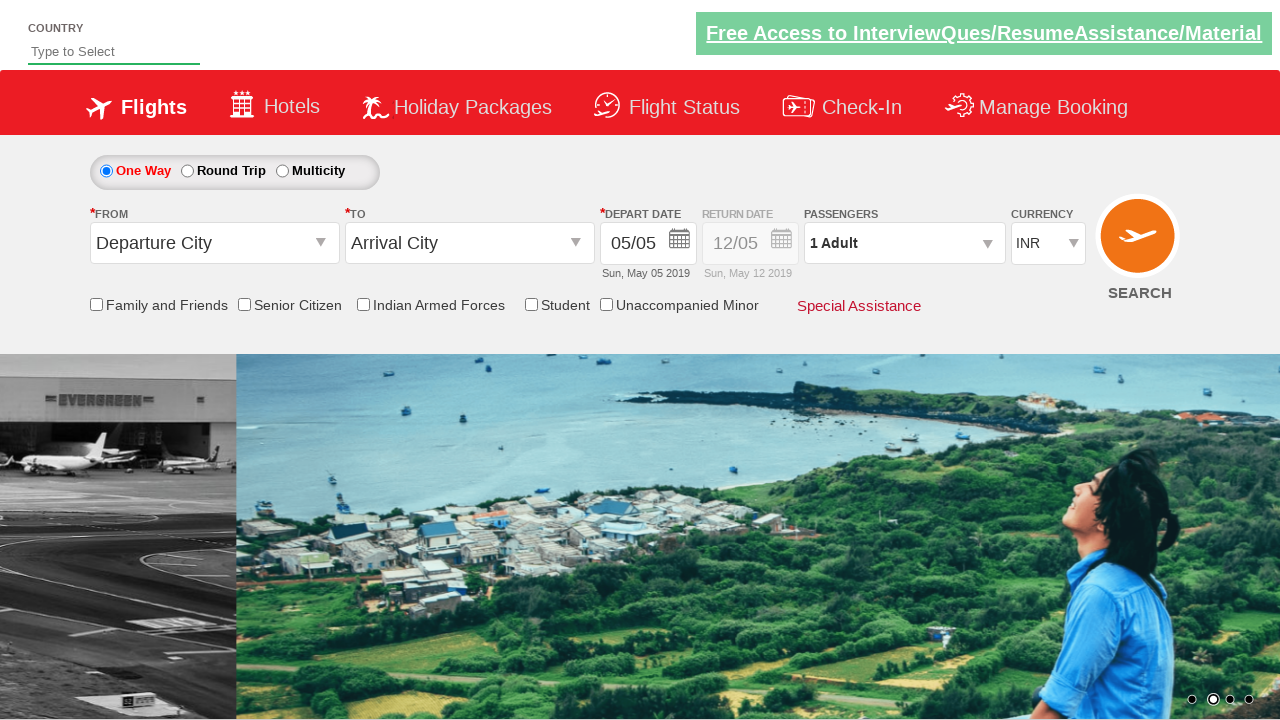

Clicked friends and family checkbox at (96, 304) on input[id*='friendsandfamily']
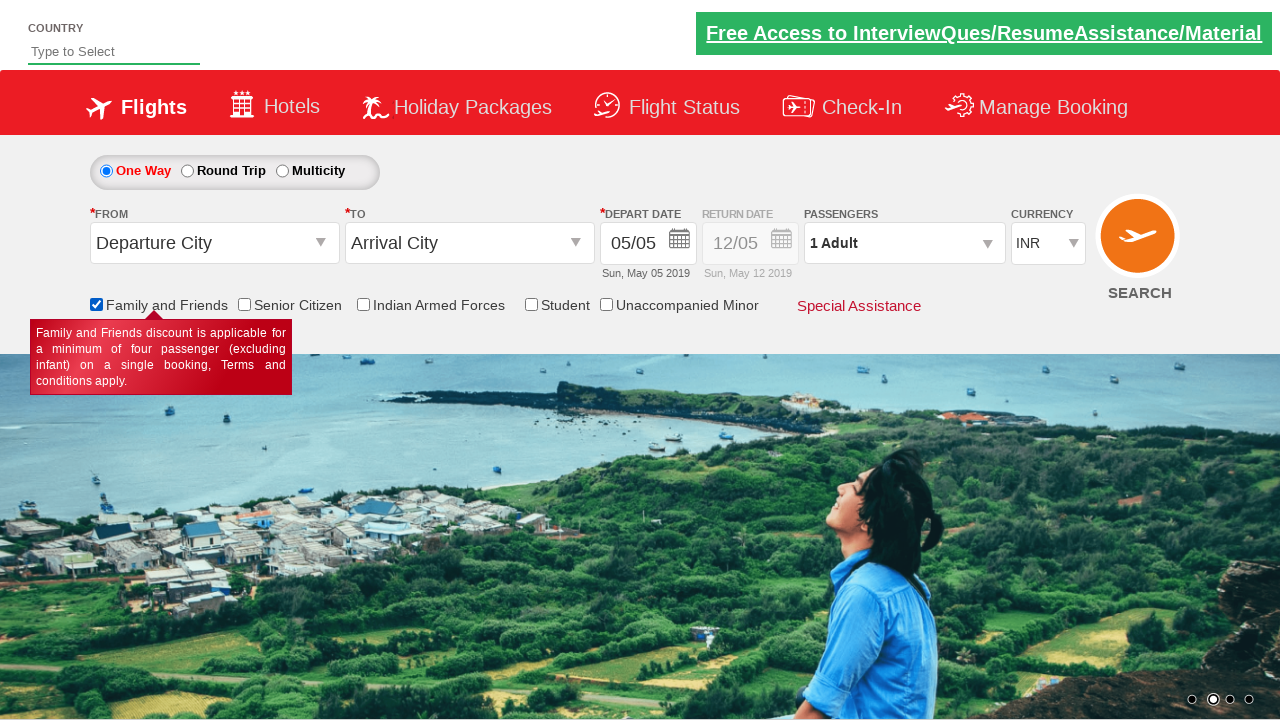

Verified friends and family checkbox is selected
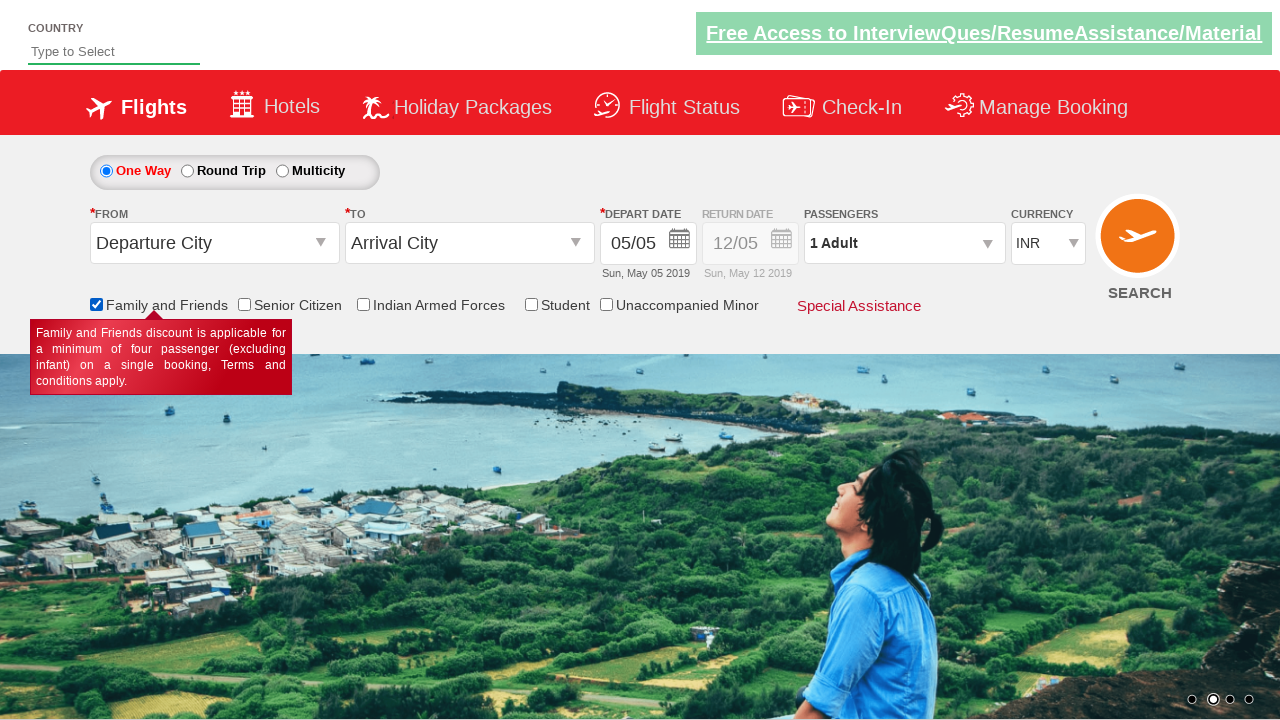

Clicked on passenger info dropdown to open it at (904, 243) on #divpaxinfo
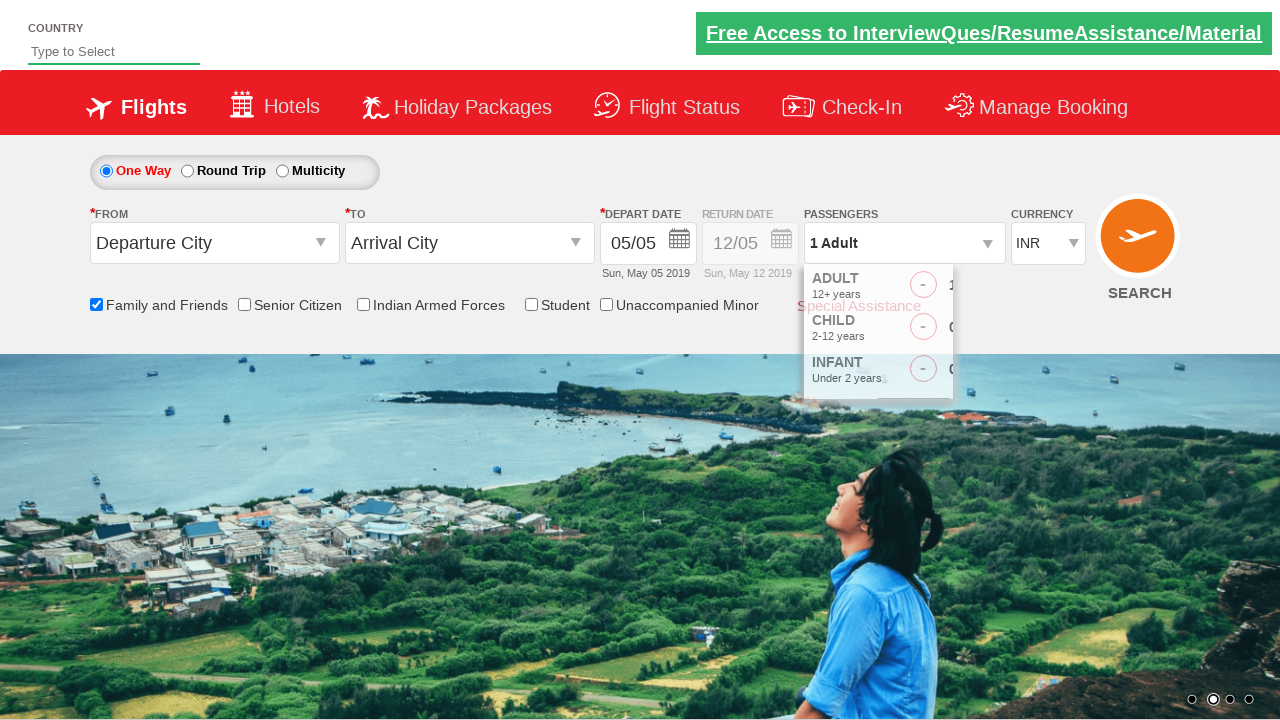

Waited for dropdown to be visible
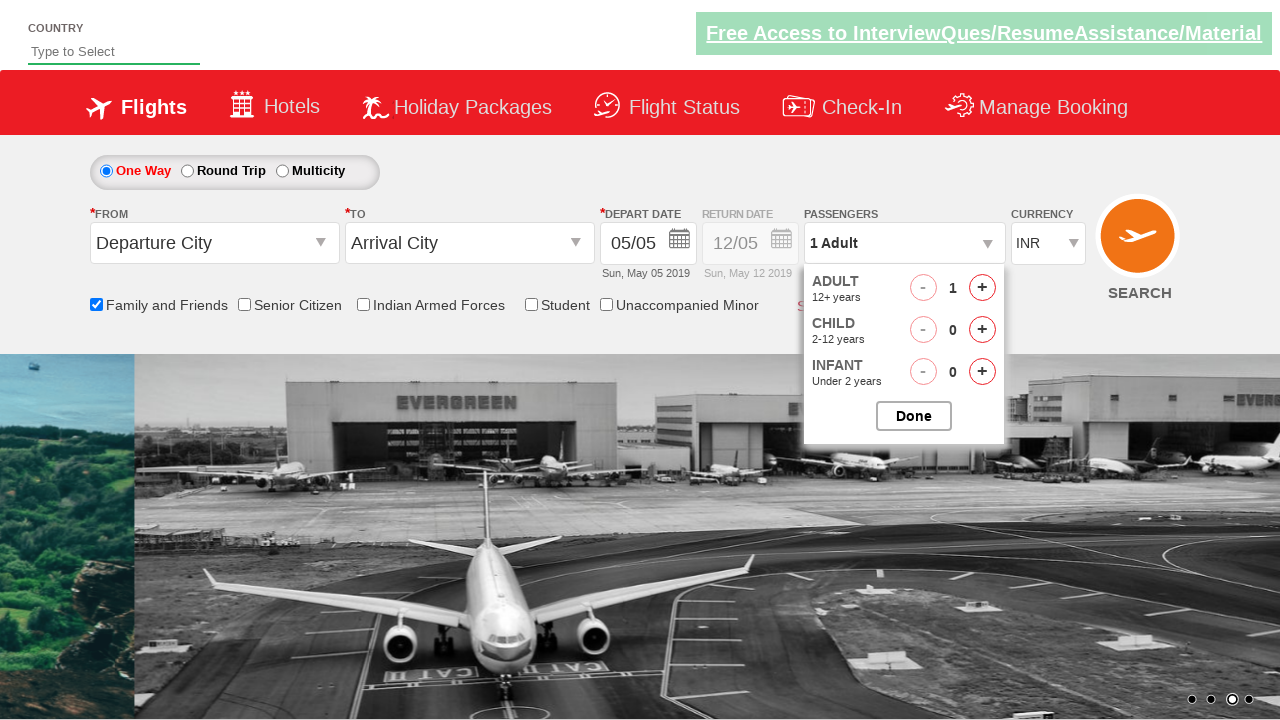

Incremented adult passenger count (iteration 1 of 4) at (982, 288) on #hrefIncAdt
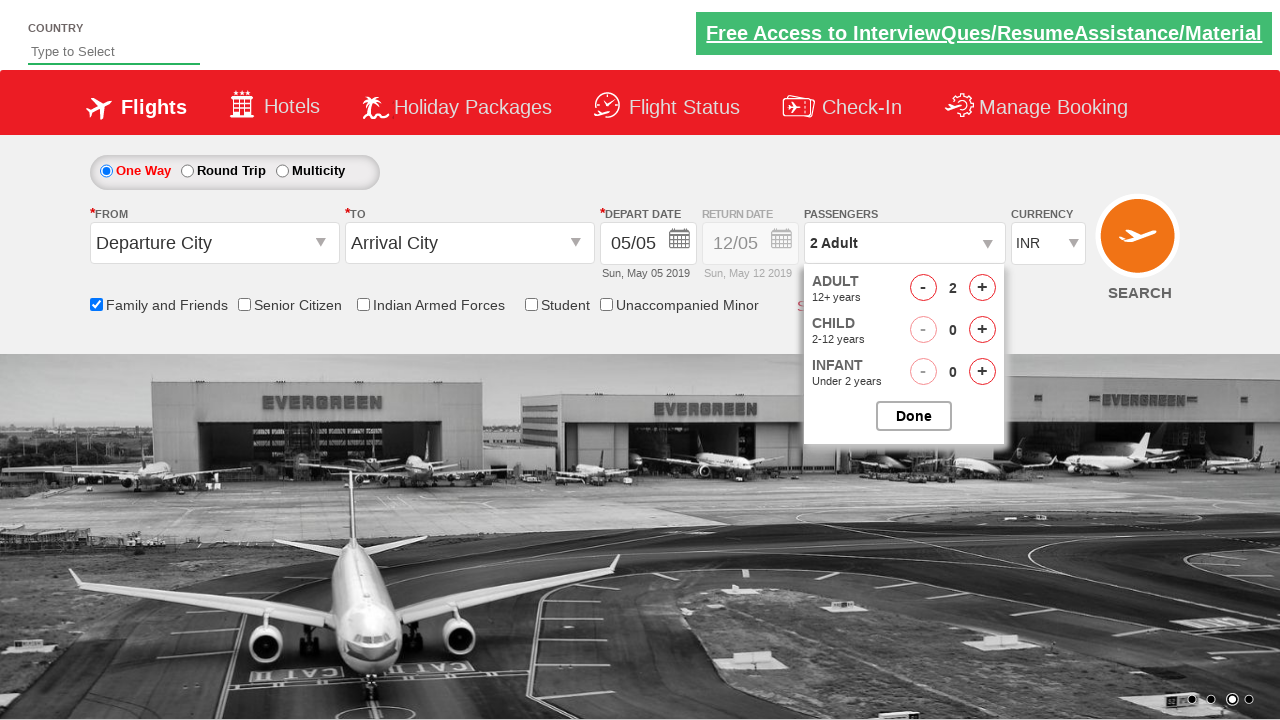

Incremented adult passenger count (iteration 2 of 4) at (982, 288) on #hrefIncAdt
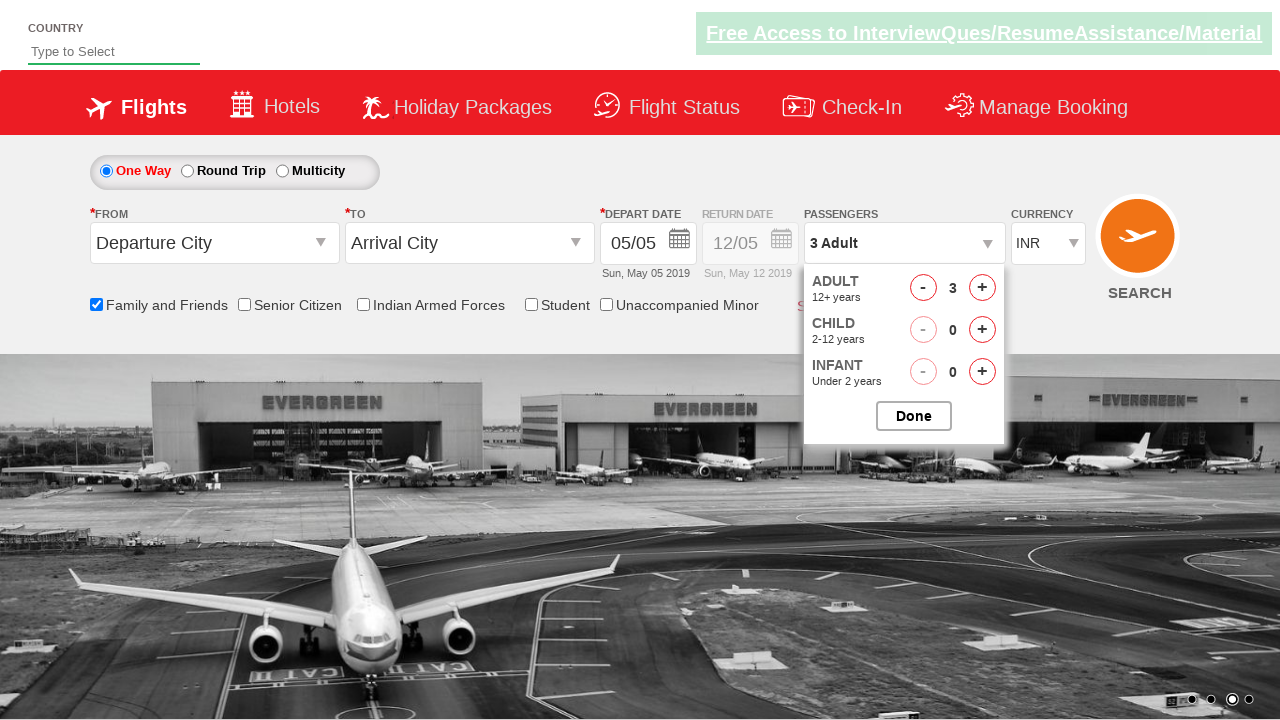

Incremented adult passenger count (iteration 3 of 4) at (982, 288) on #hrefIncAdt
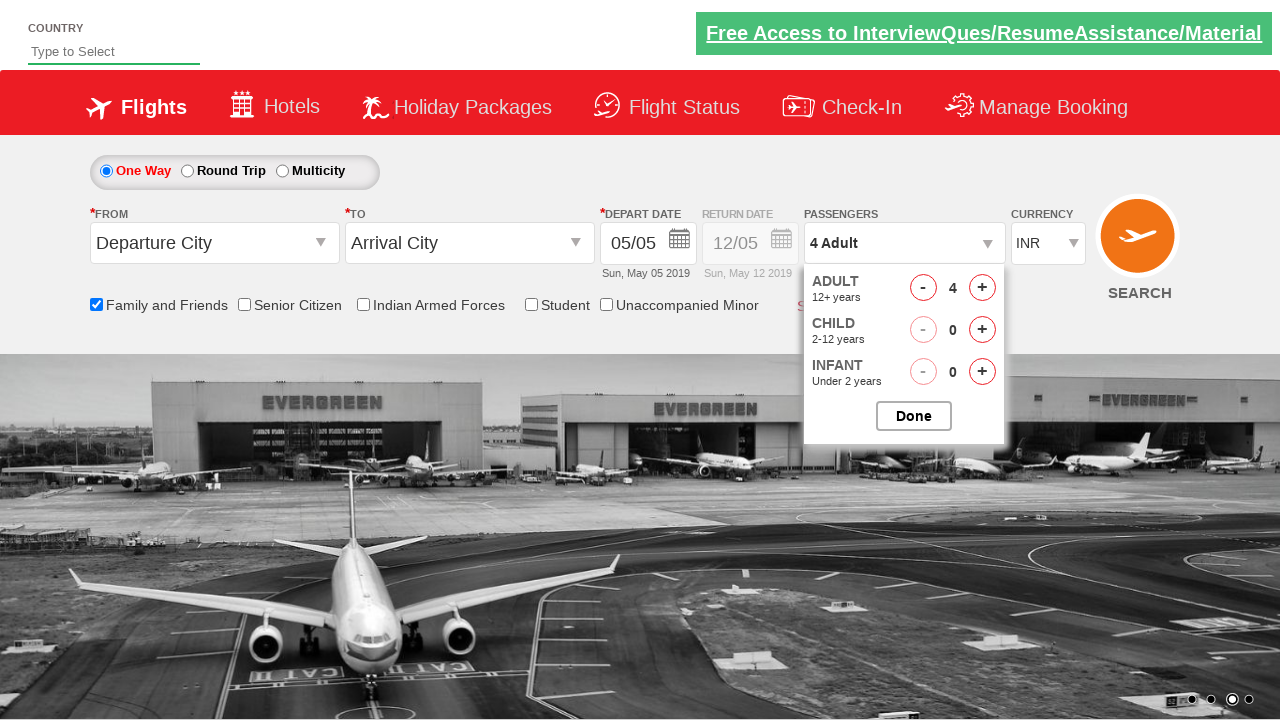

Incremented adult passenger count (iteration 4 of 4) at (982, 288) on #hrefIncAdt
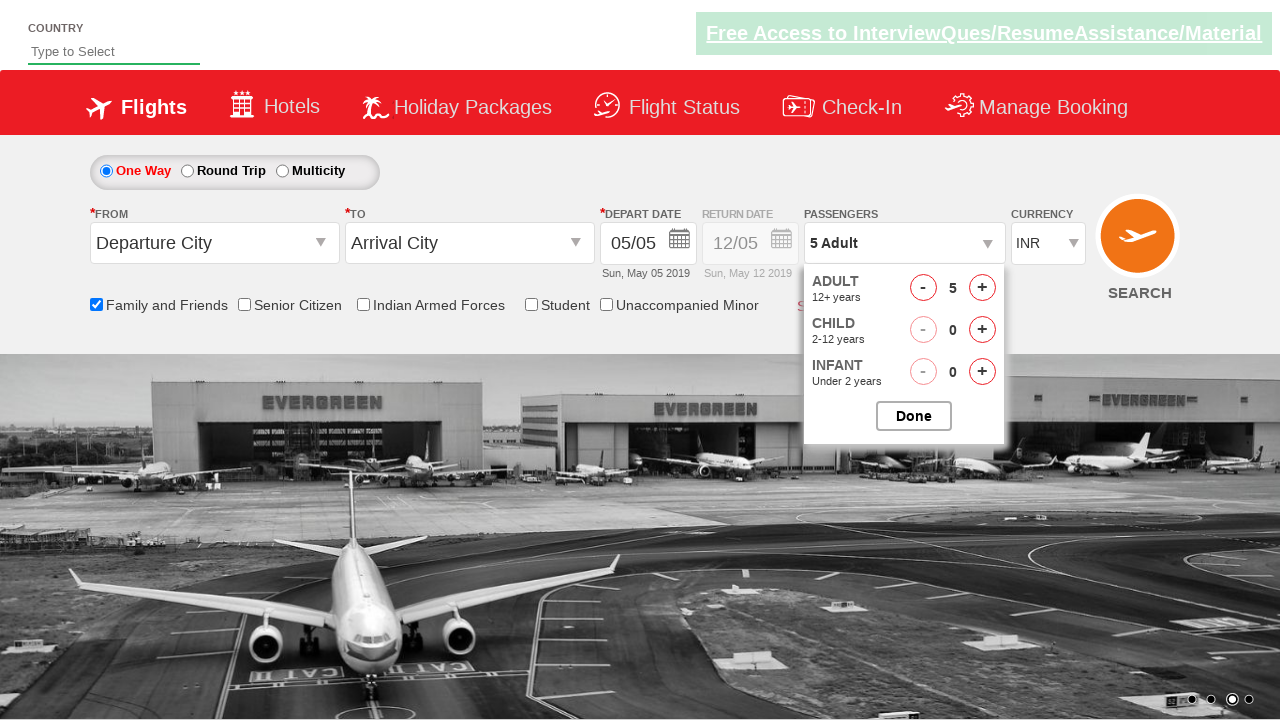

Closed the passenger options dropdown at (914, 416) on #btnclosepaxoption
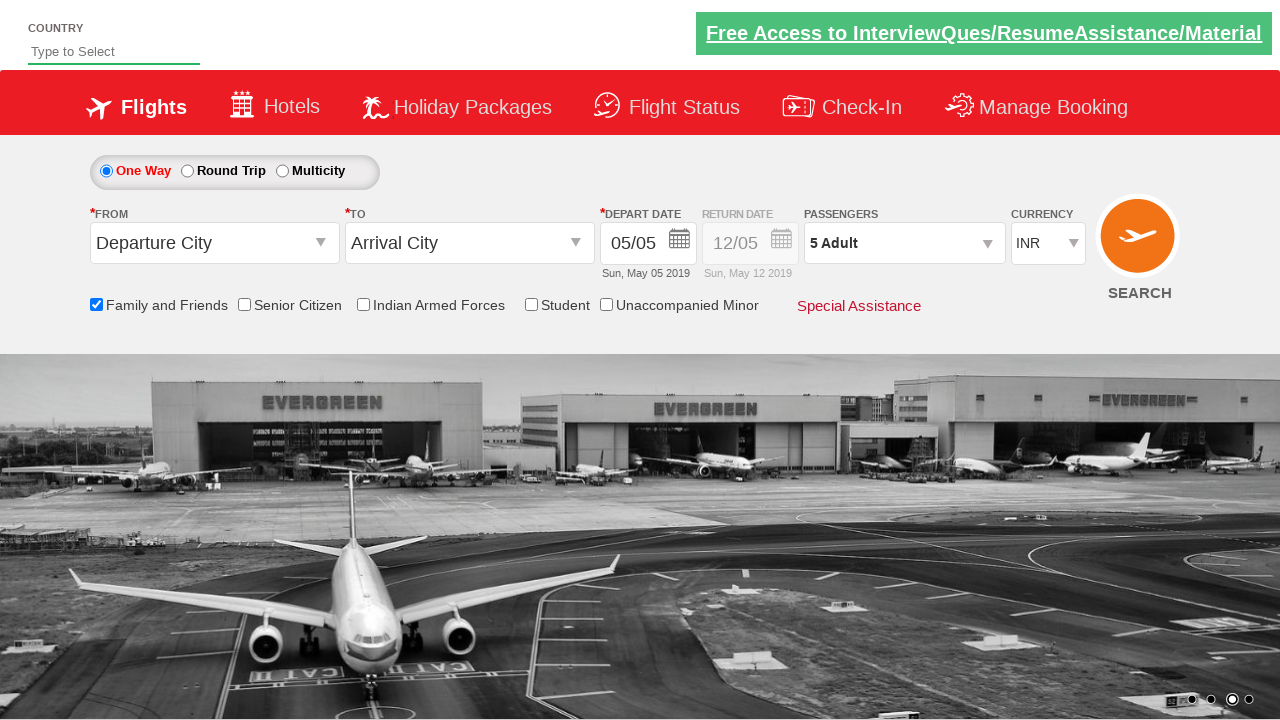

Verified passenger count displays '5 Adult'
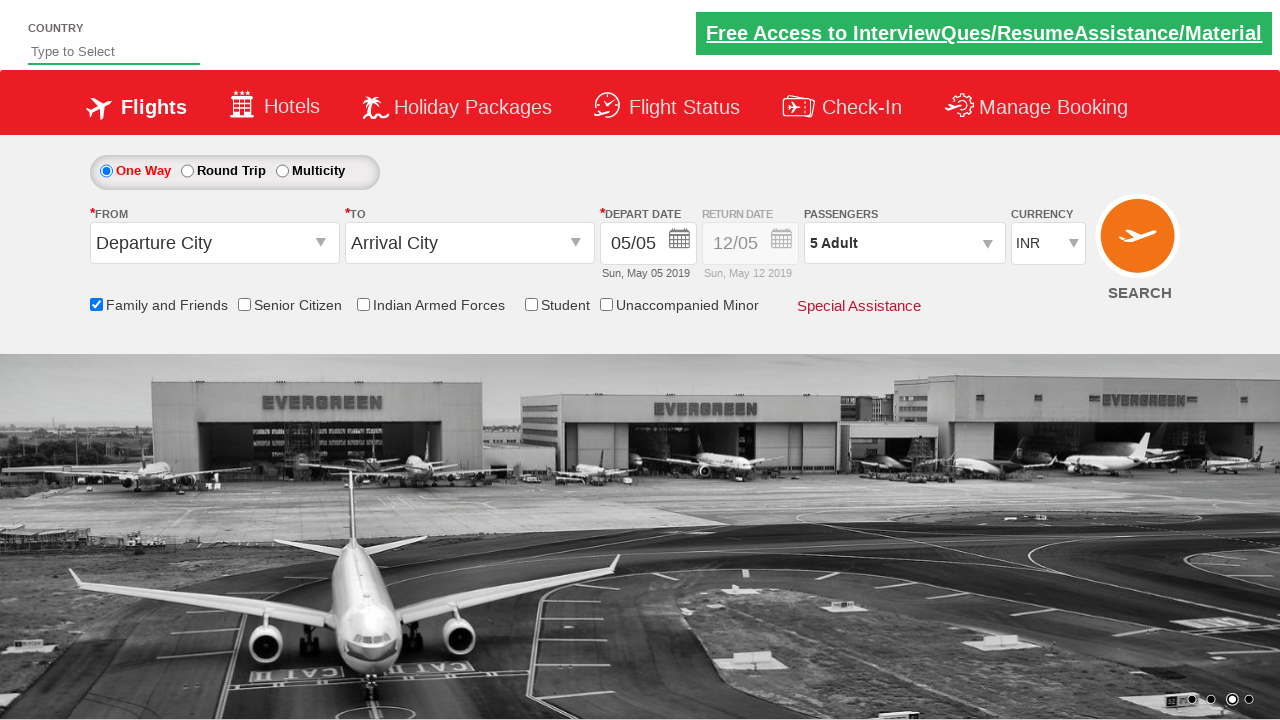

Selected round trip radio button at (187, 171) on #ctl00_mainContent_rbtnl_Trip_1
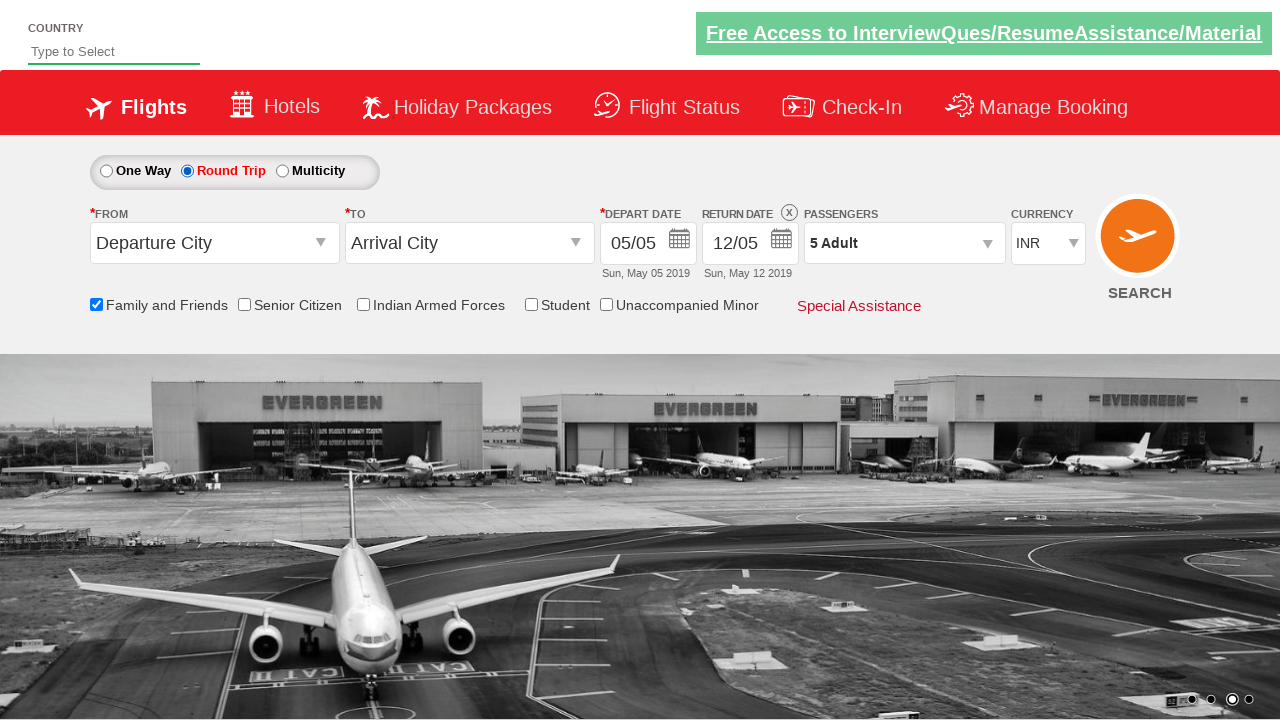

Verified return date field is enabled after selecting round trip
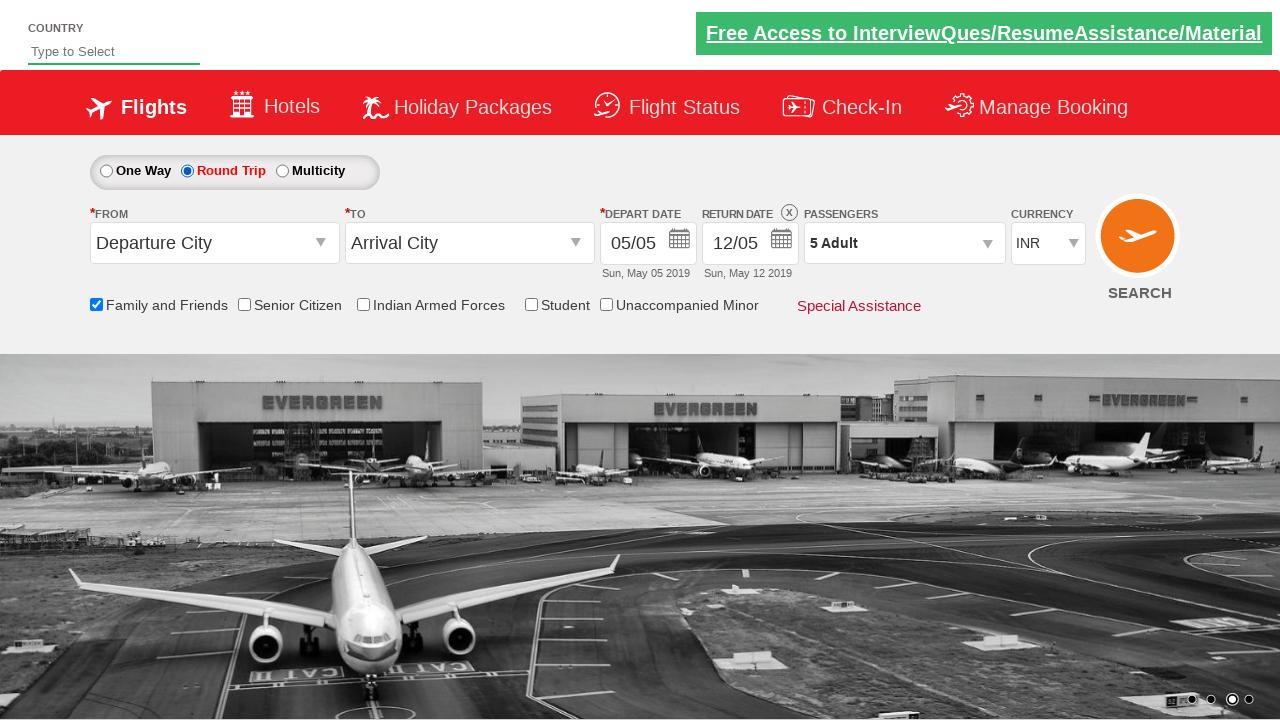

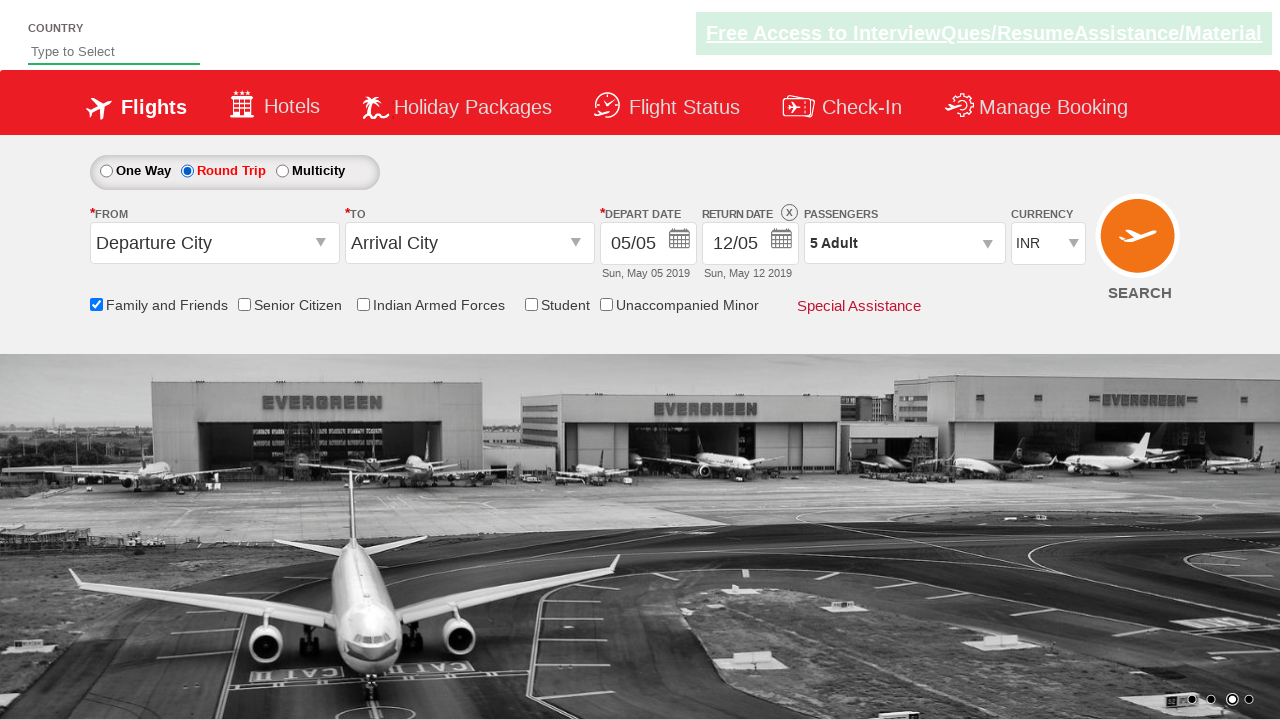